Tests form submission on Selenium's demo web form page by filling in text, password, and textarea fields, then submitting and verifying the confirmation message.

Starting URL: https://www.selenium.dev/selenium/web/web-form.html

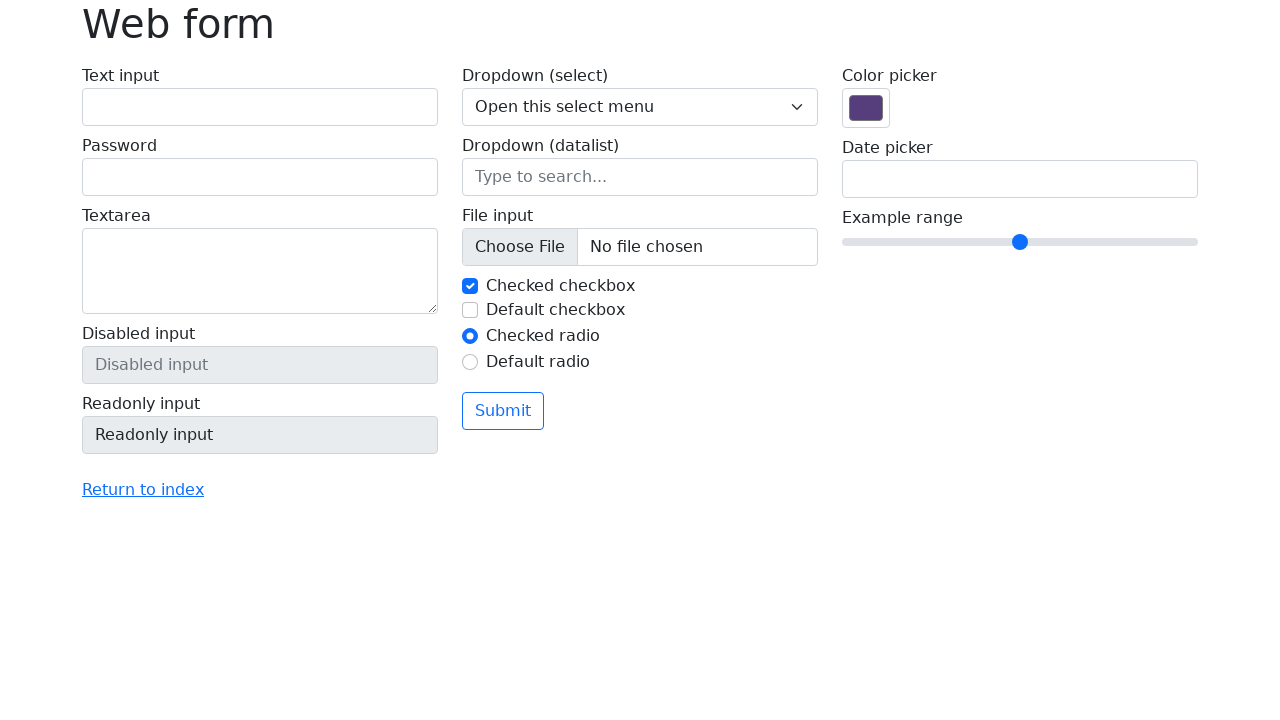

Filled text input field with 'John Doe' on #my-text-id
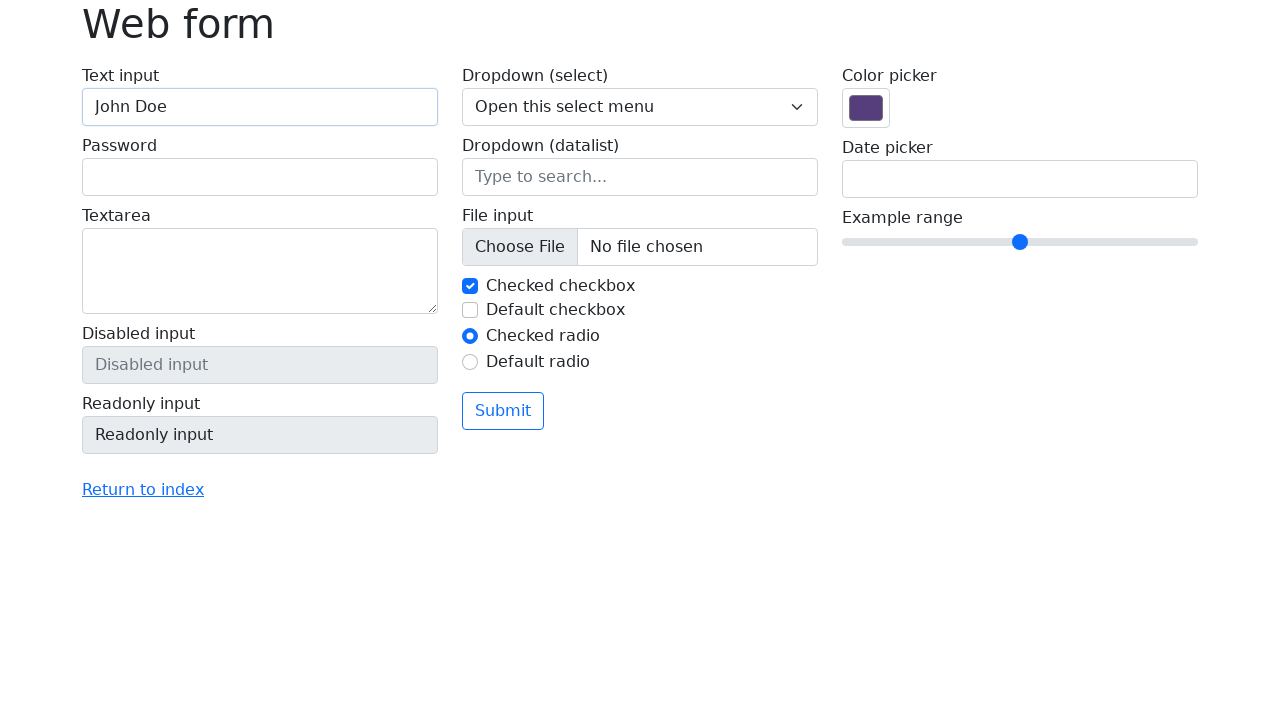

Filled password field with 'help' on input[name='my-password']
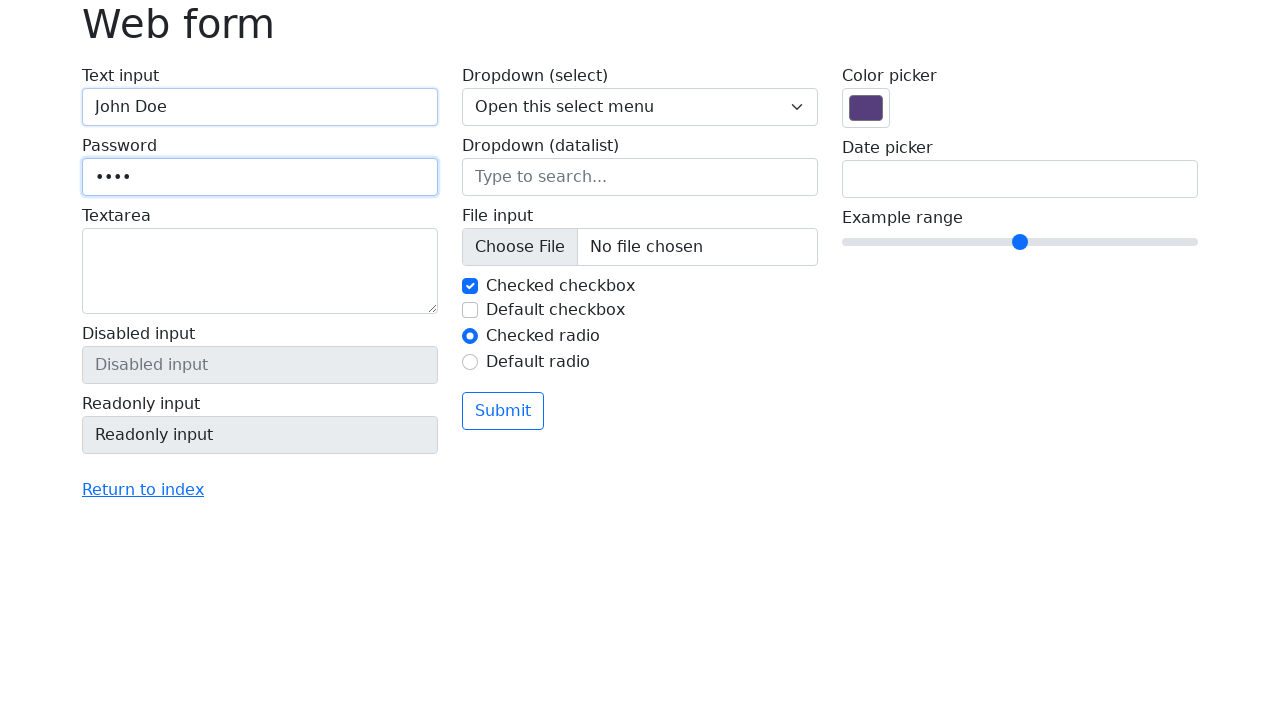

Filled textarea field with 'This is a test message.' on textarea[name='my-textarea']
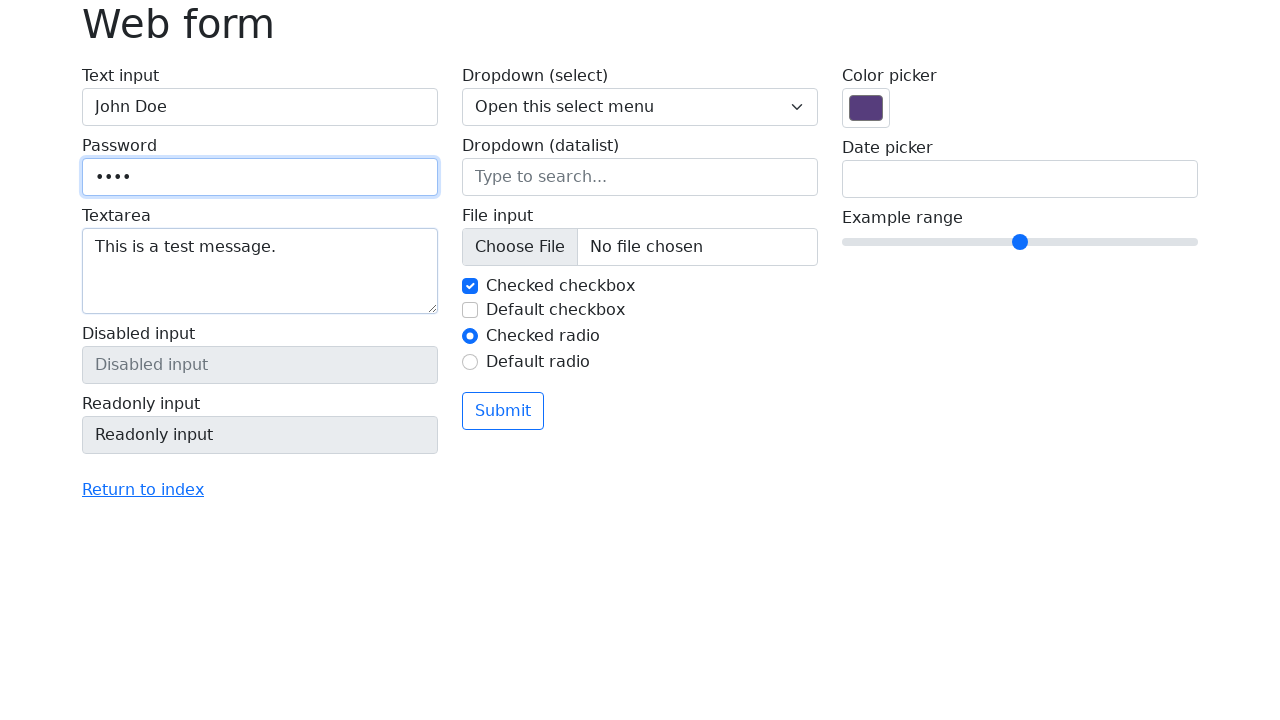

Clicked submit button at (503, 411) on .btn
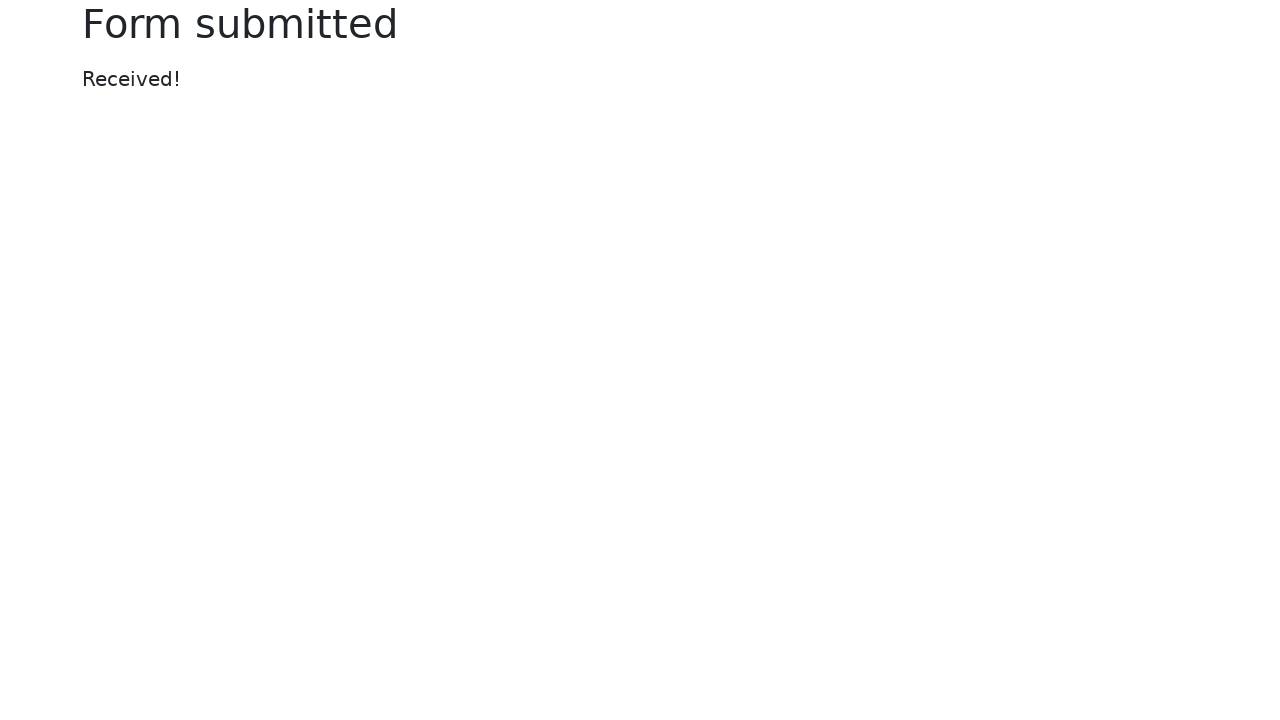

Confirmation message element loaded
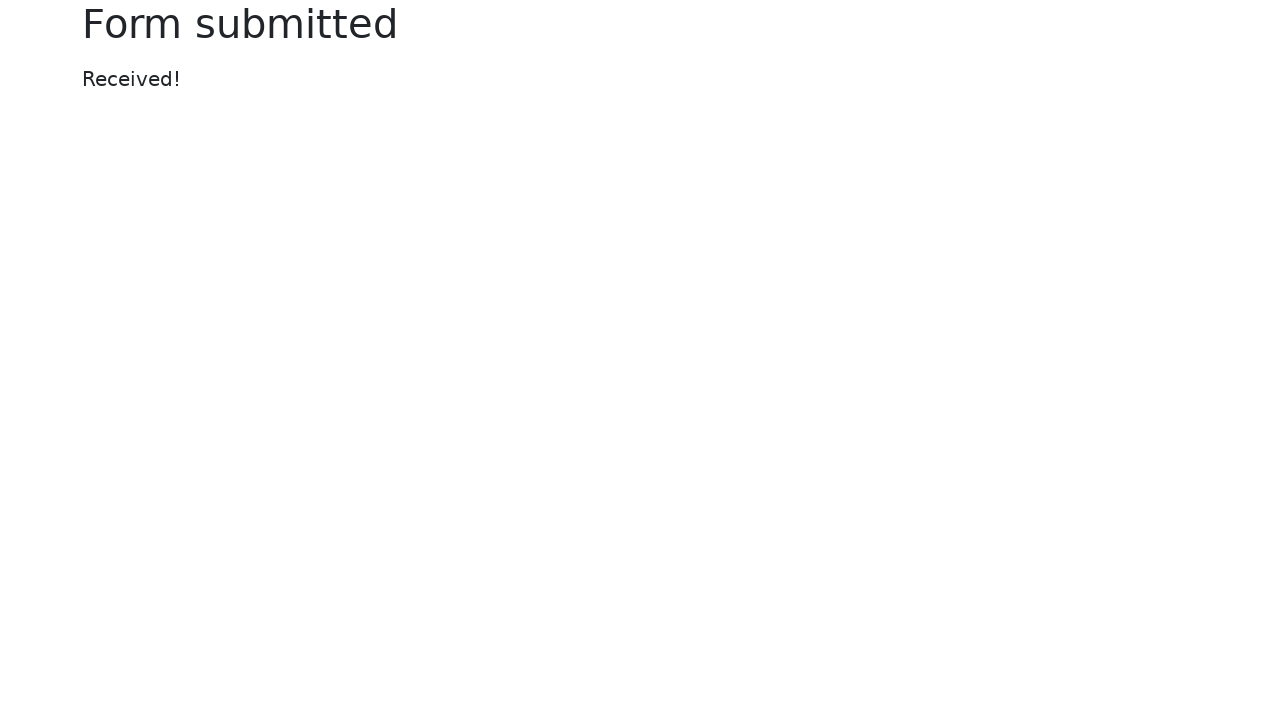

Verified confirmation message text is 'Form submitted'
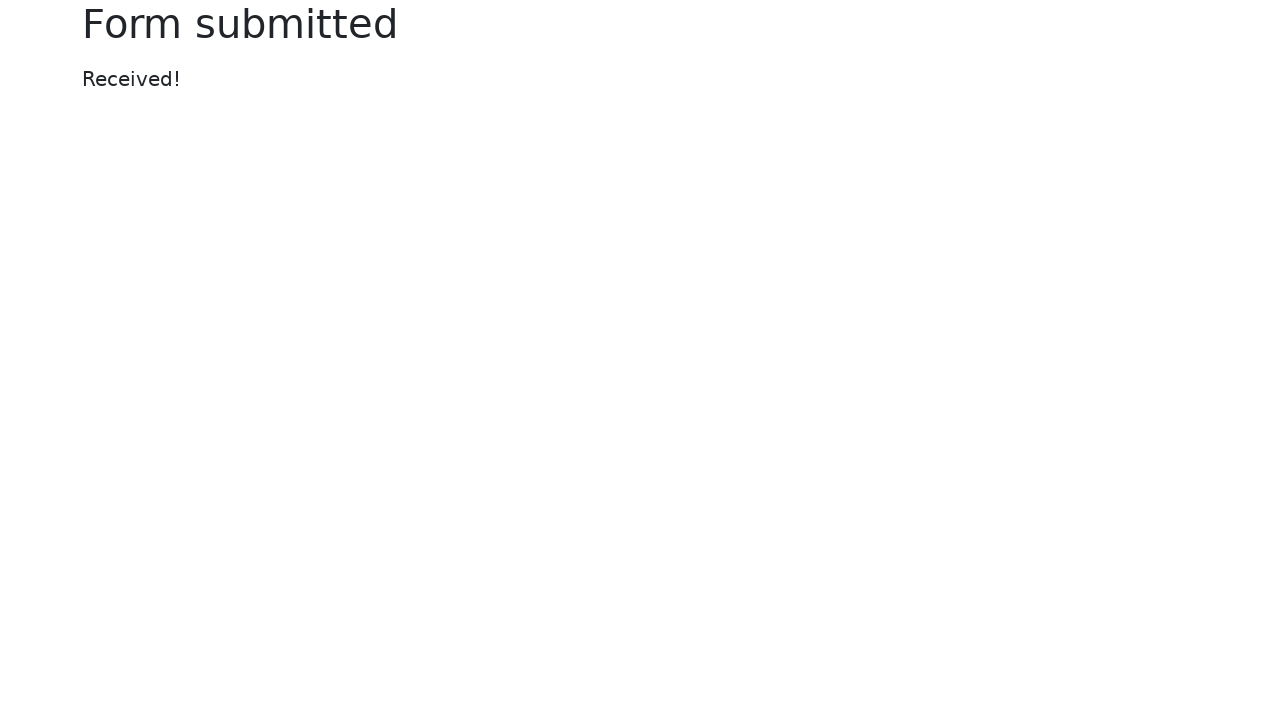

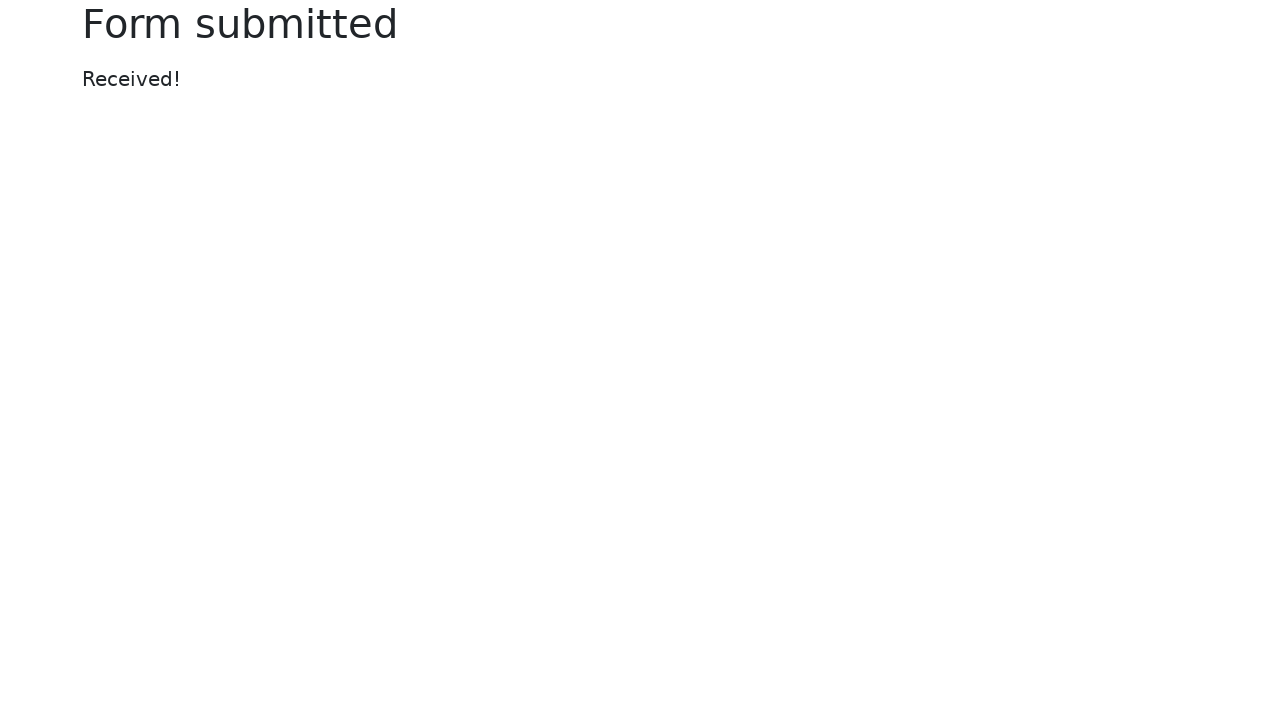